Tests a math problem form by reading two numbers from the page, calculating their sum, selecting the result from a dropdown, and submitting the form

Starting URL: http://suninjuly.github.io/selects1.html

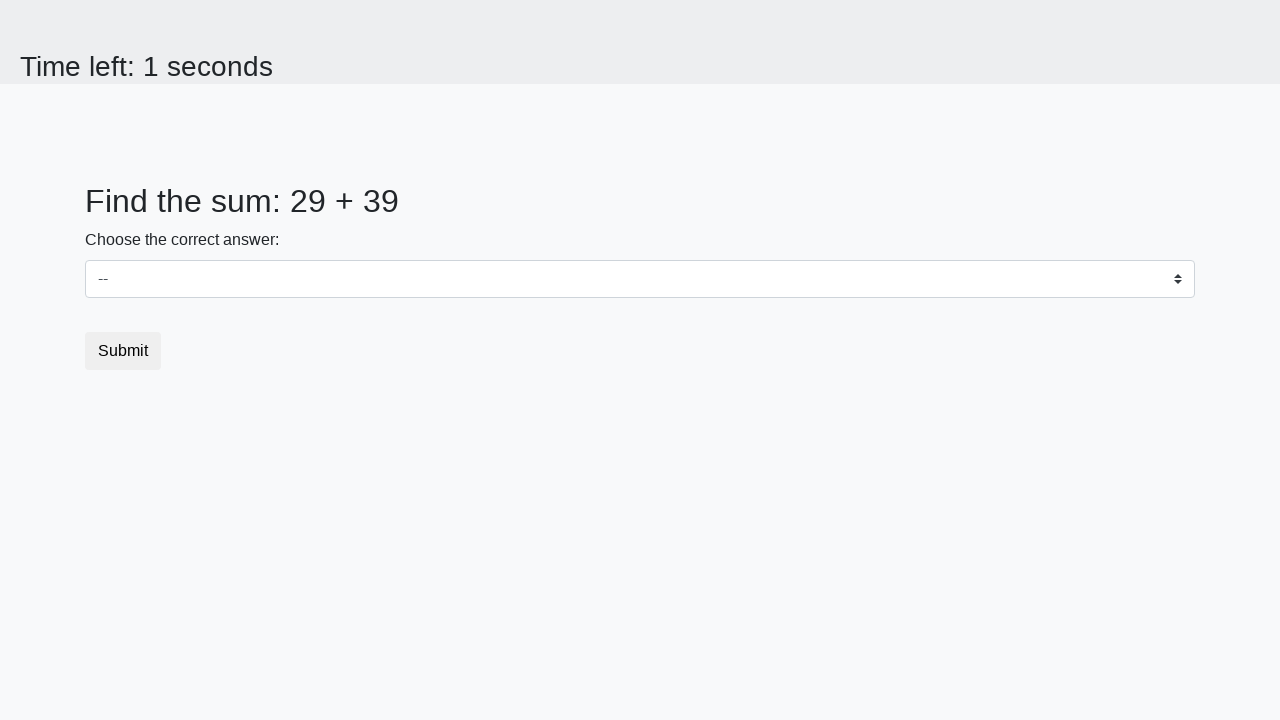

Read first number from #num1 element
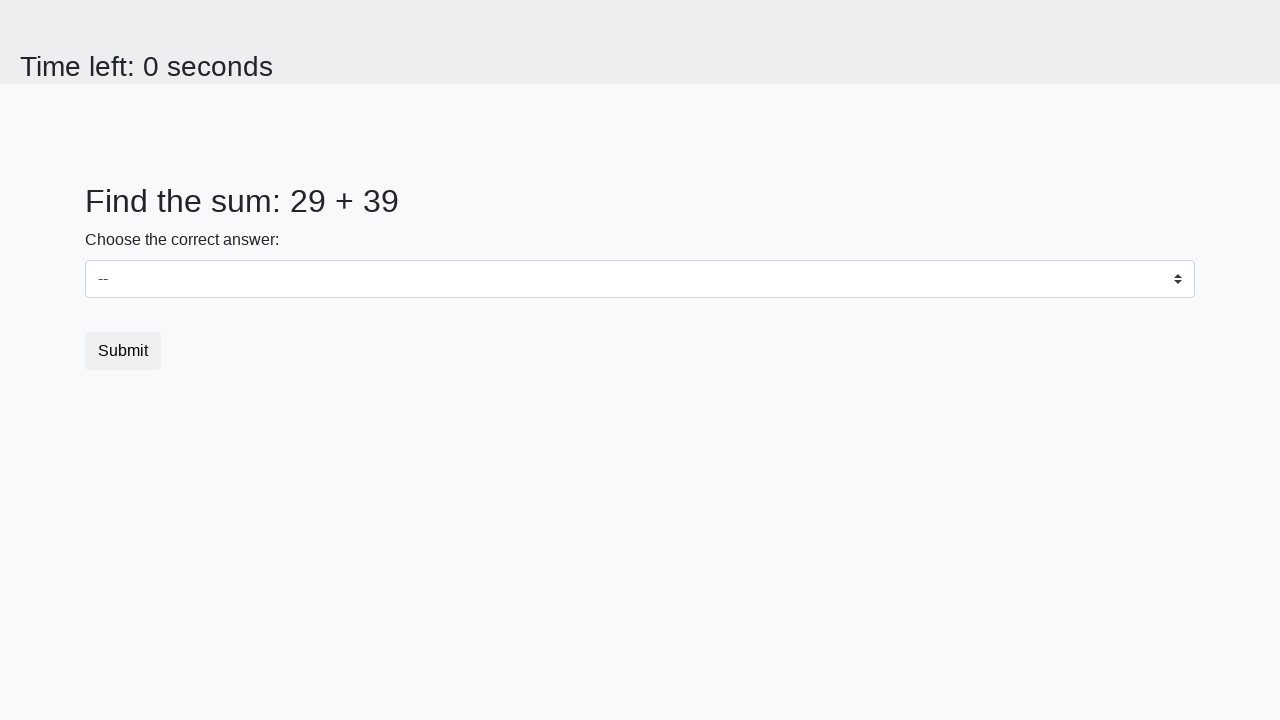

Read second number from #num2 element
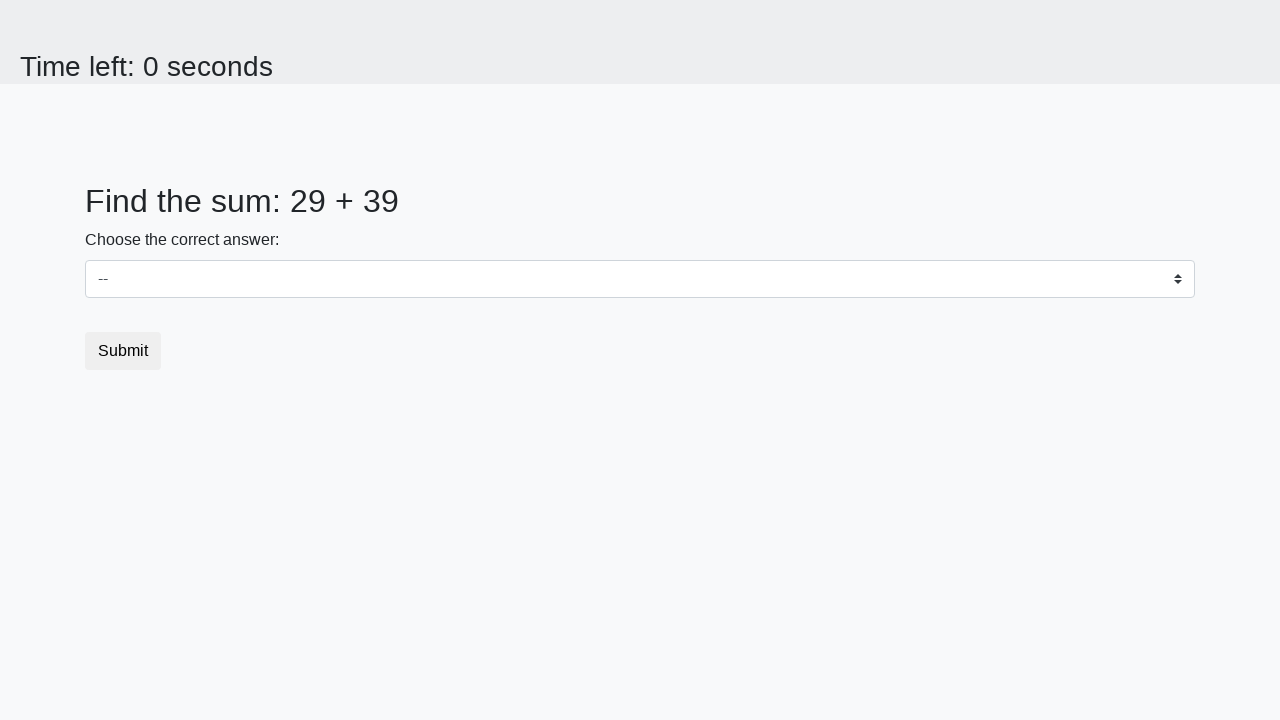

Calculated sum: 29 + 39 = 68
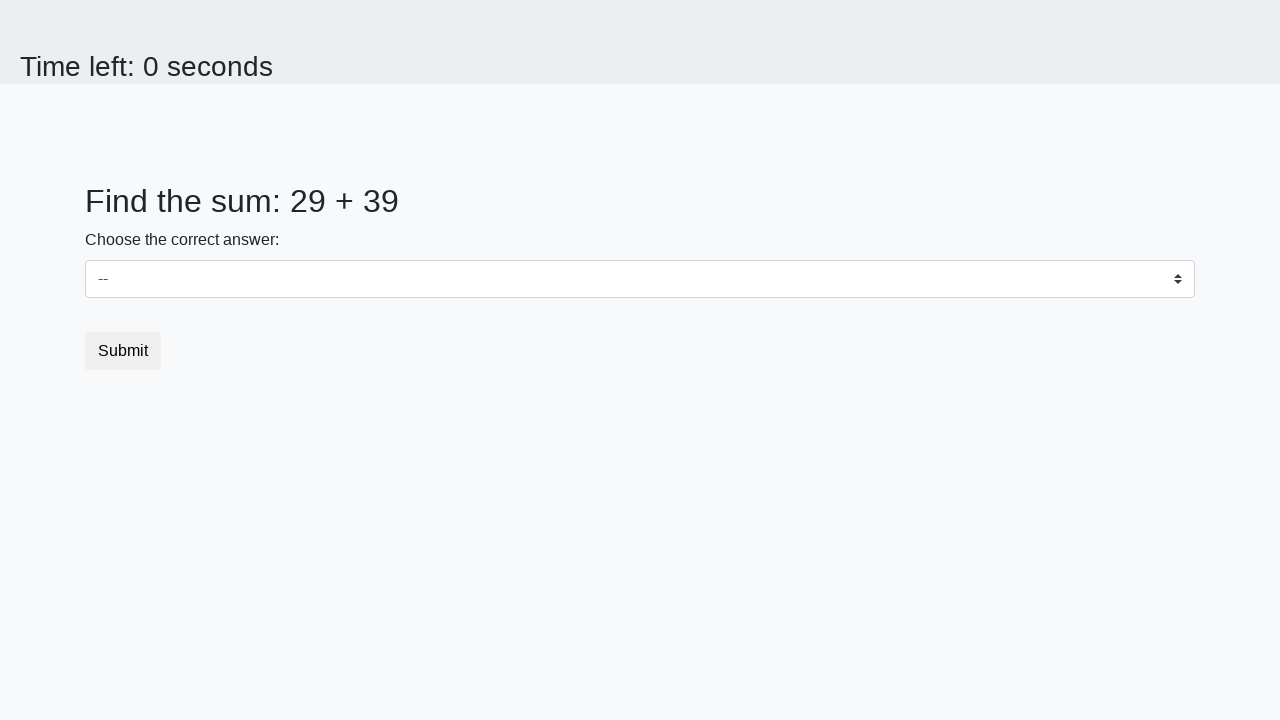

Selected '68' from dropdown menu on select
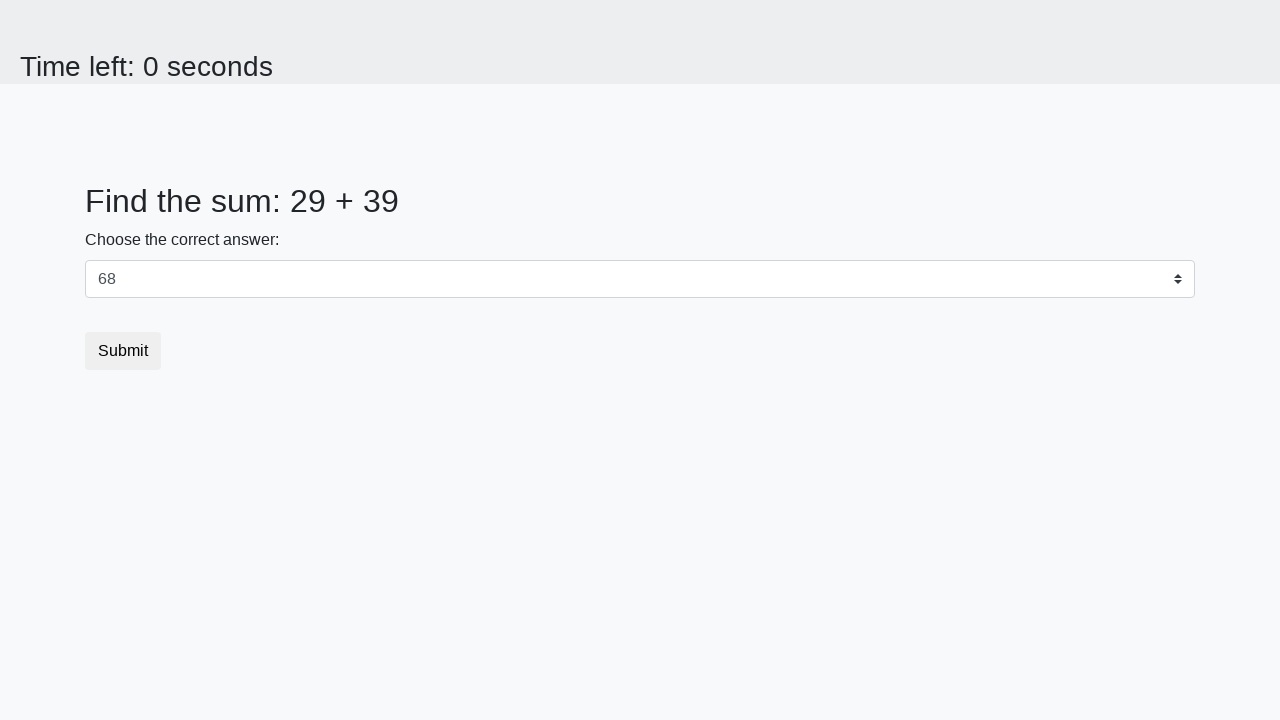

Clicked submit button to submit the form at (123, 351) on .btn
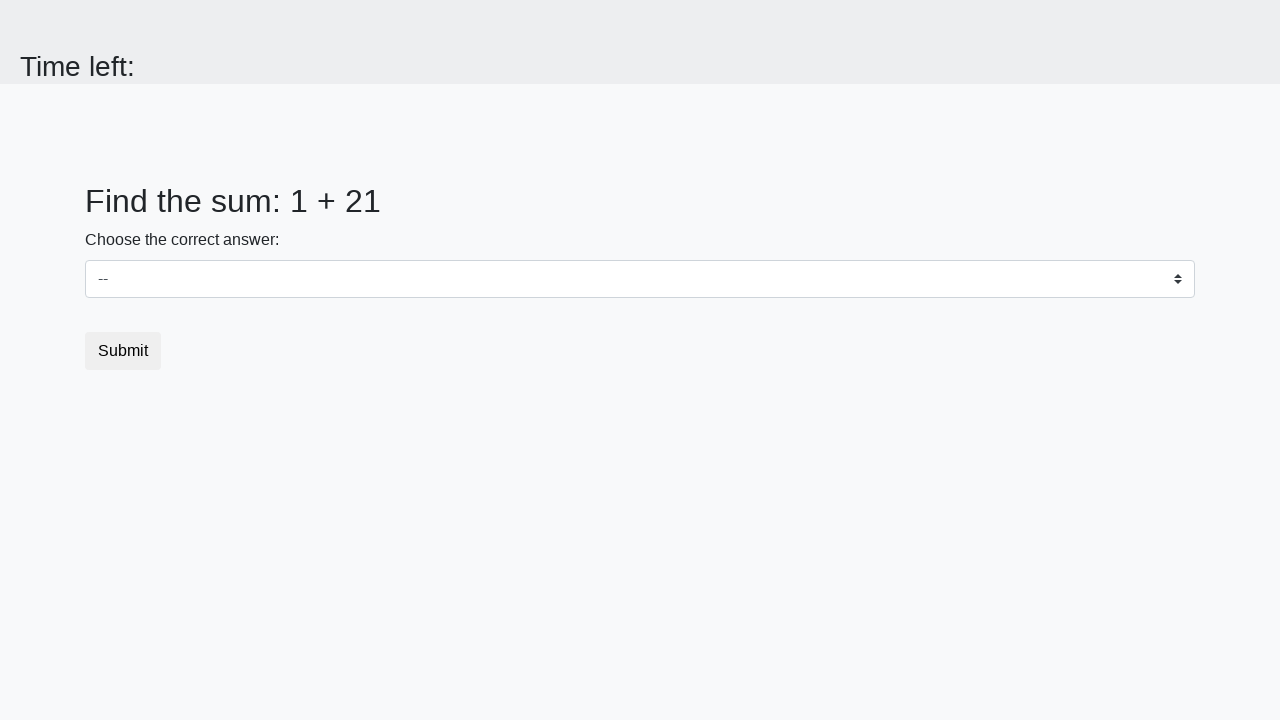

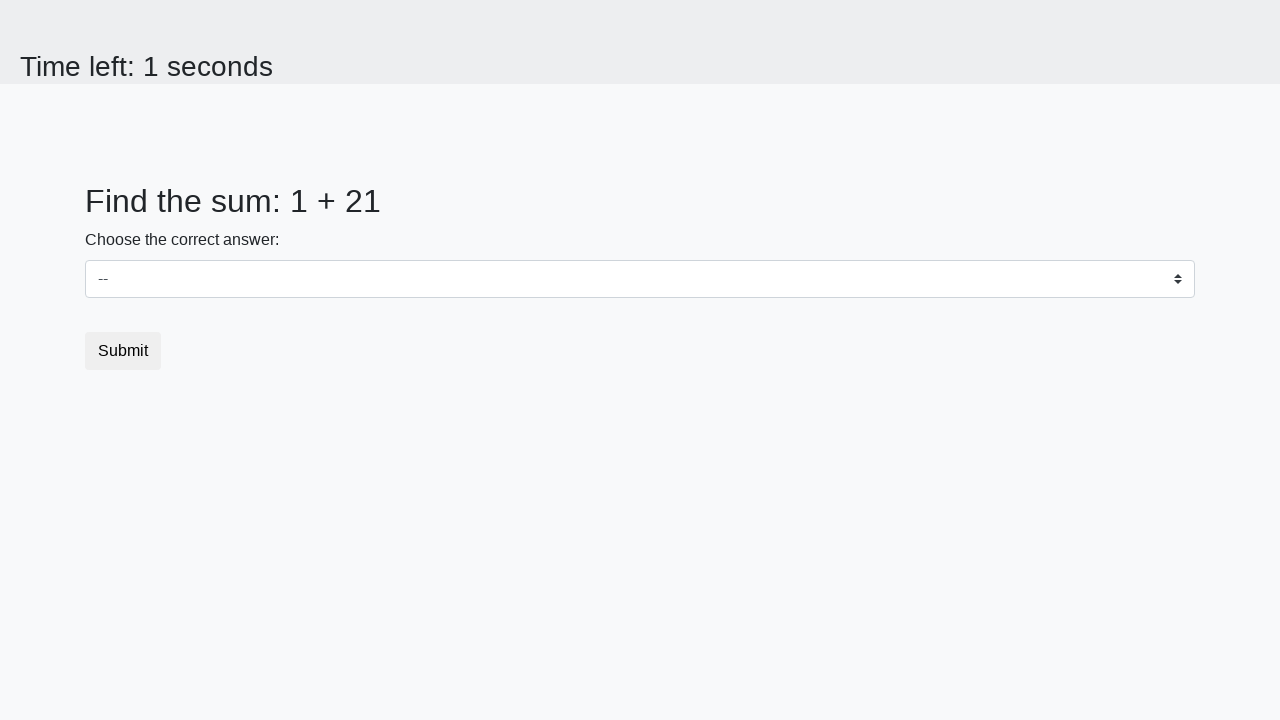